Tests notification messages functionality by navigating to the notification message page, clicking the "Click here" link multiple times, and comparing the flash messages until a repeated message is found.

Starting URL: https://the-internet.herokuapp.com/

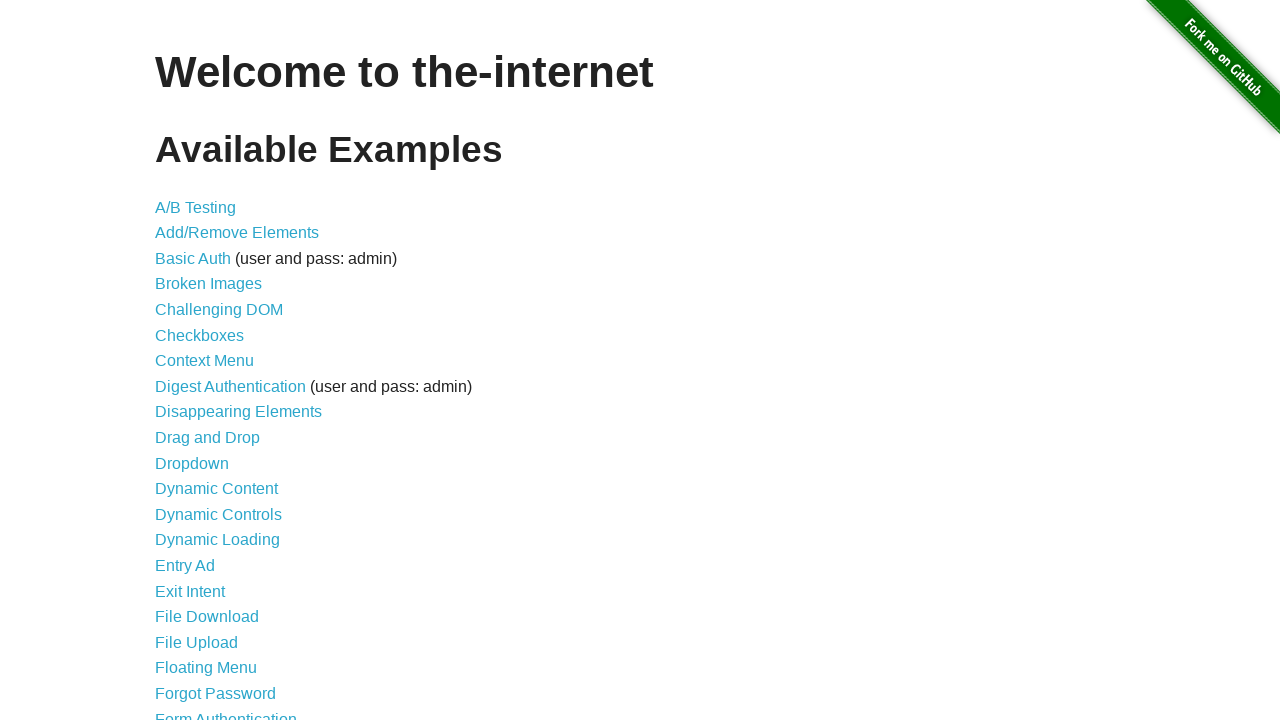

Clicked on the Notification Messages link at (234, 420) on xpath=//a[@href='/notification_message']
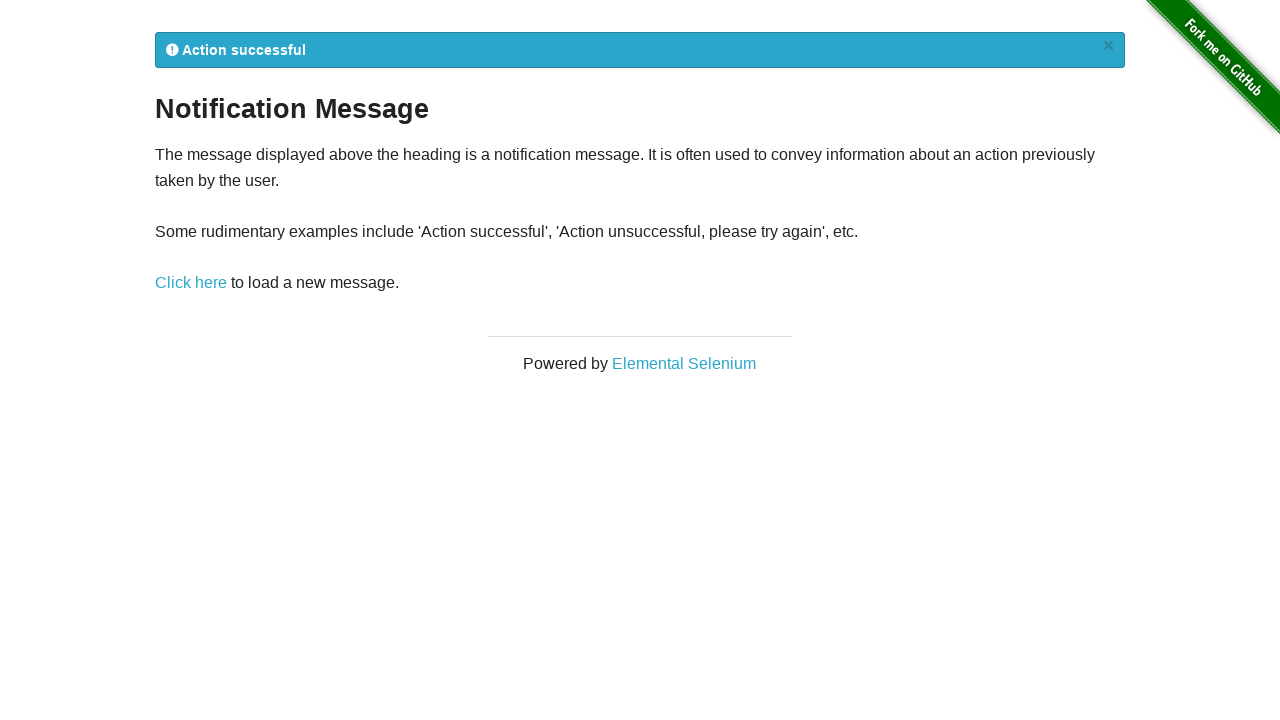

Flash notice message appeared
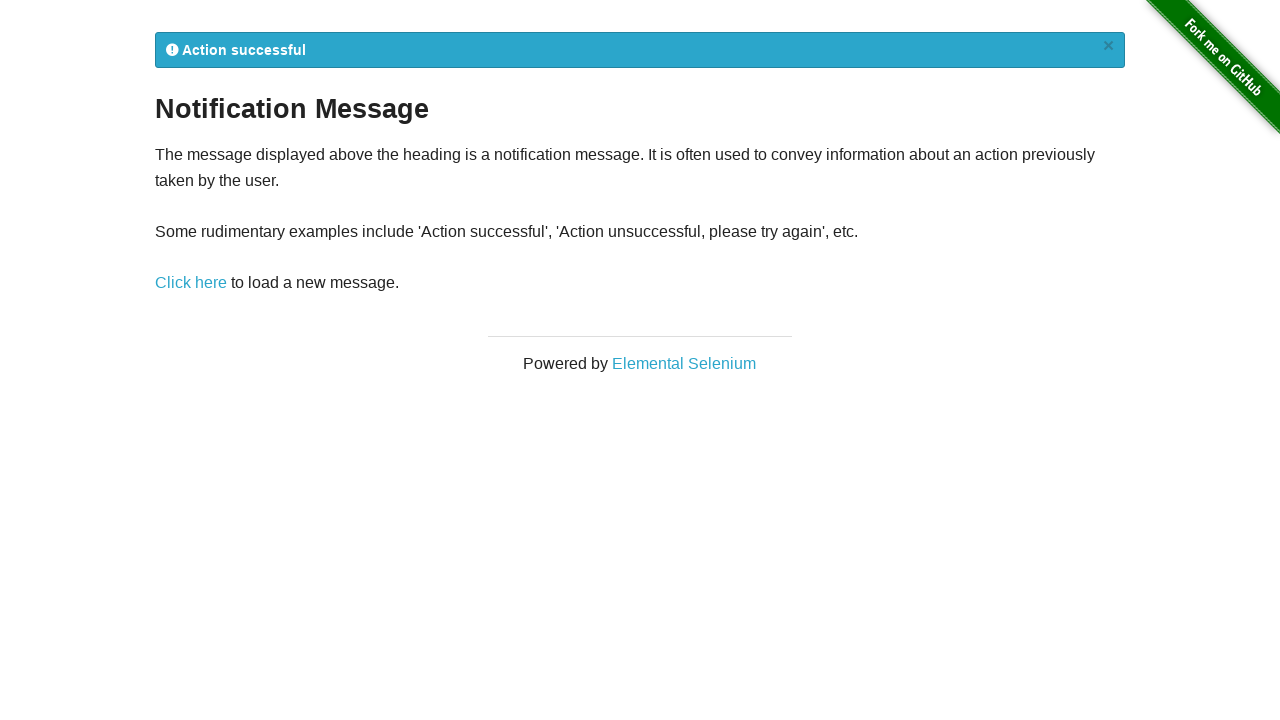

Retrieved first notification message: 
            Action successful
            ×
          
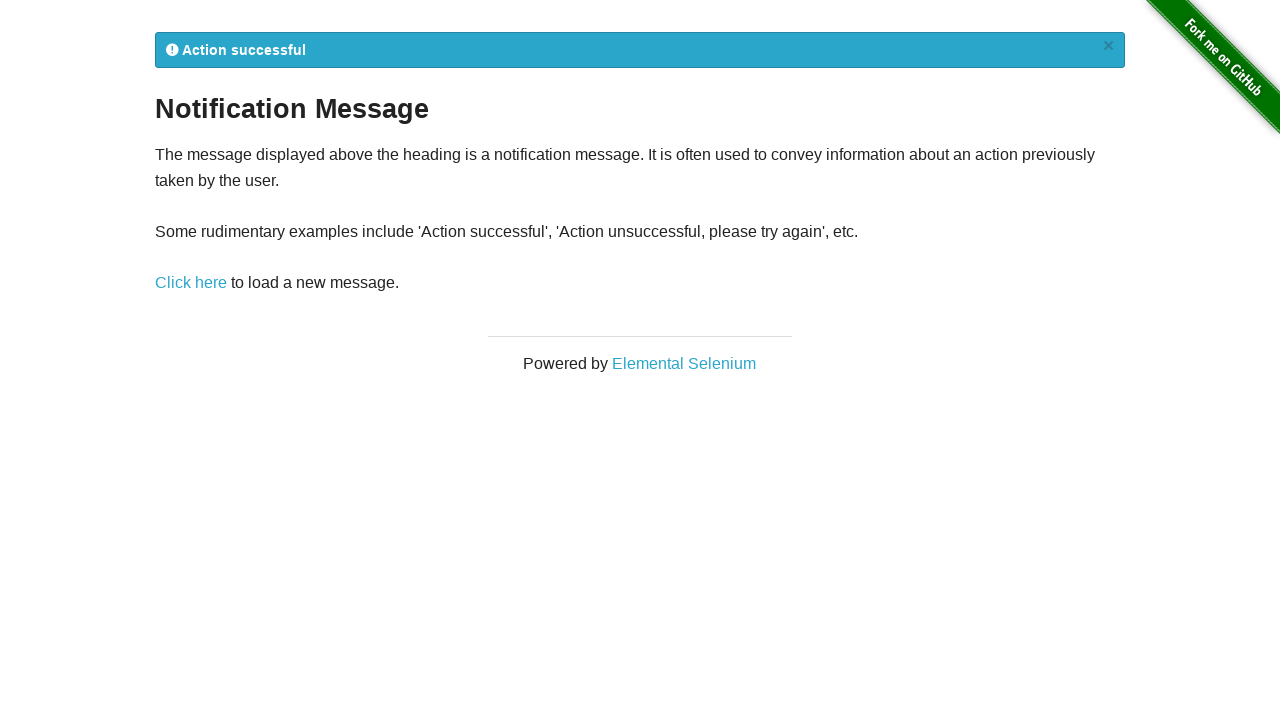

Clicked the 'Click here' link to generate a new notification at (191, 283) on xpath=//a[@href='/notification_message']
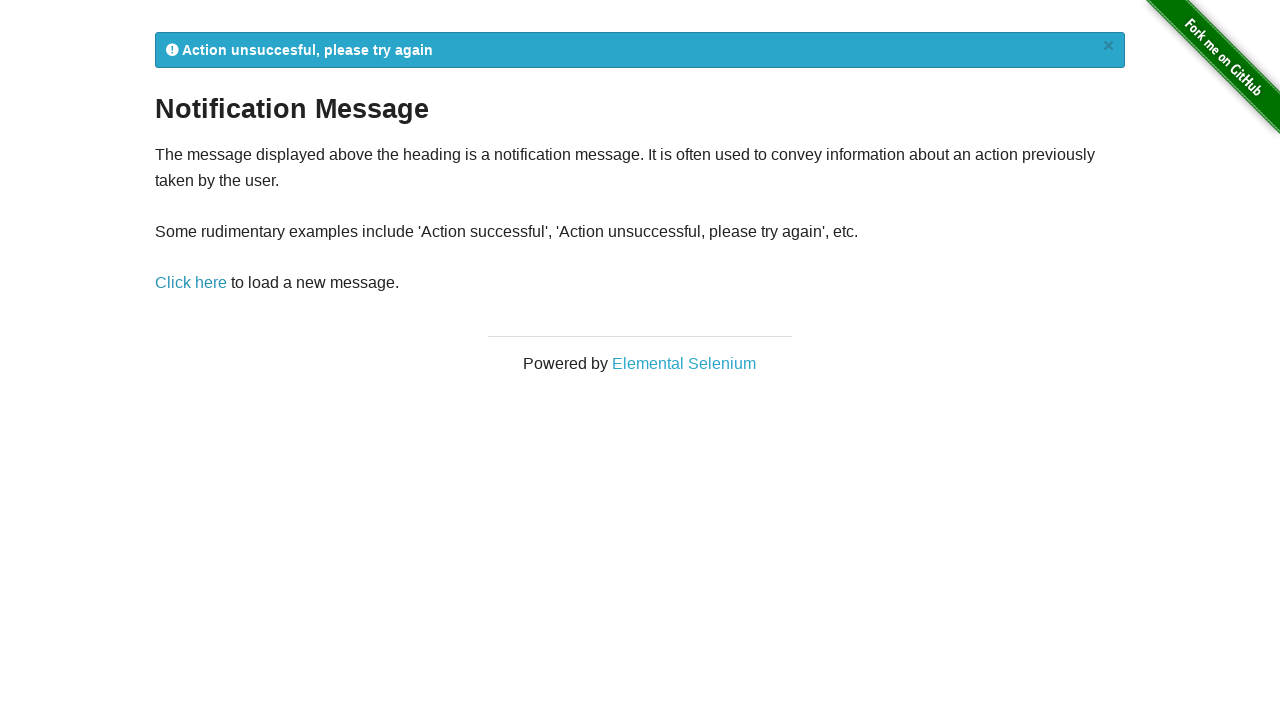

Flash notice message appeared after click
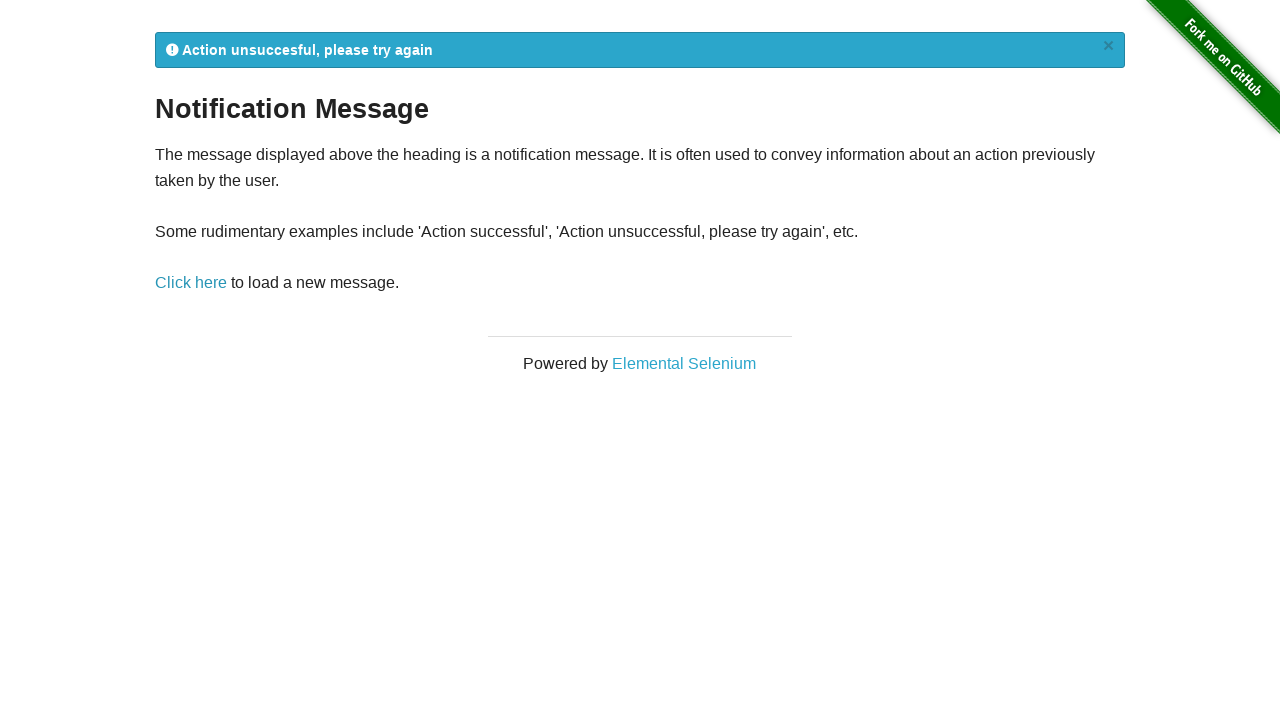

Retrieved second notification message: 
            Action unsuccesful, please try again
            ×
          
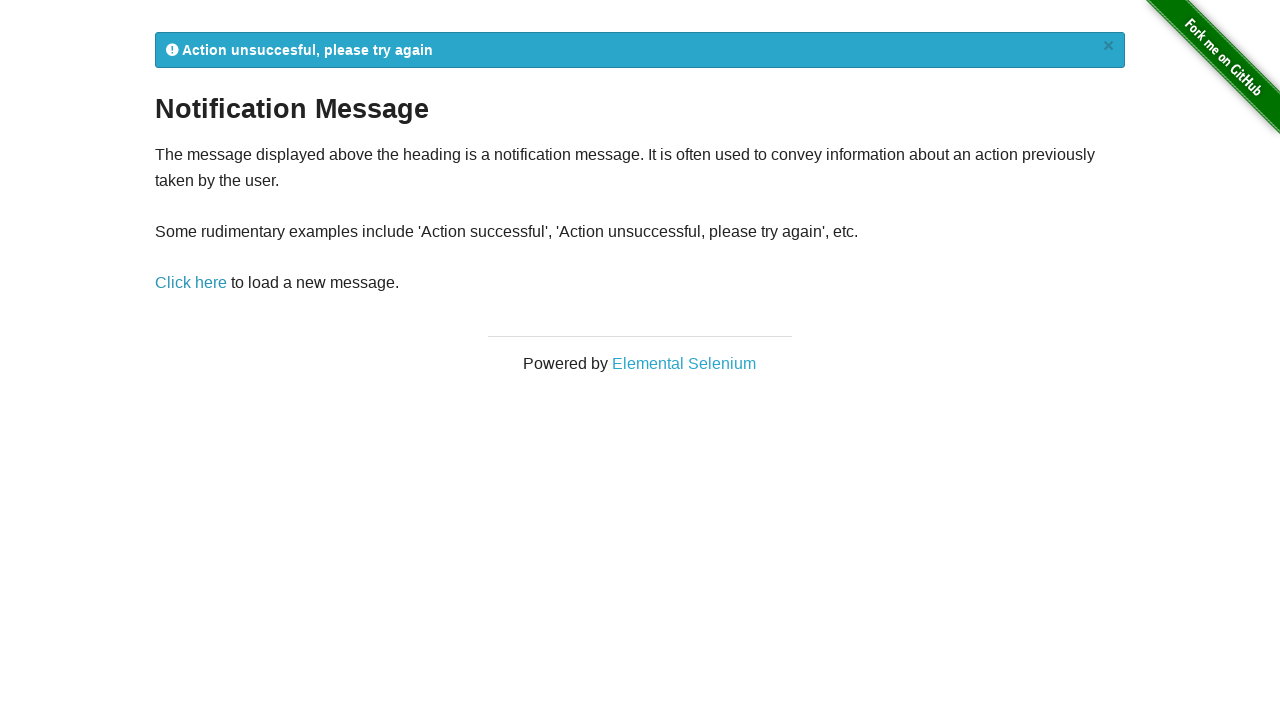

Clicked the 'Click here' link again (iteration 1) at (191, 283) on xpath=//a[@href='/notification_message']
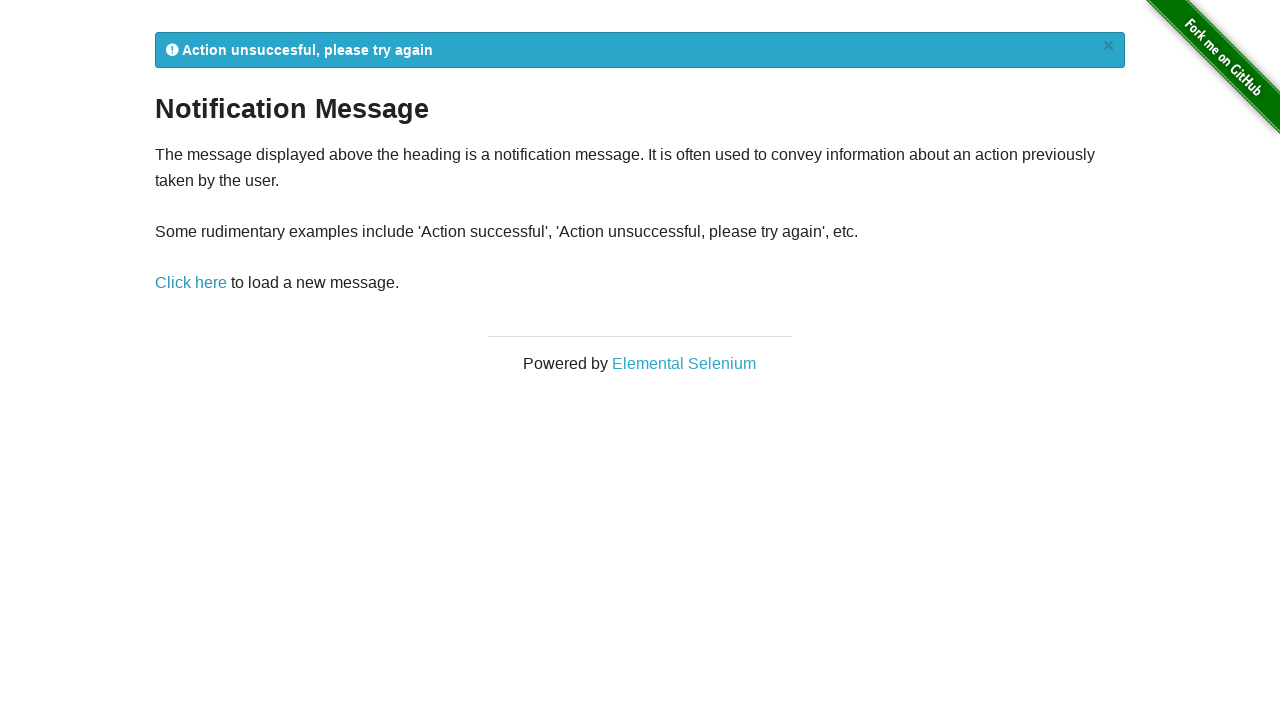

Flash notice message appeared (iteration 1)
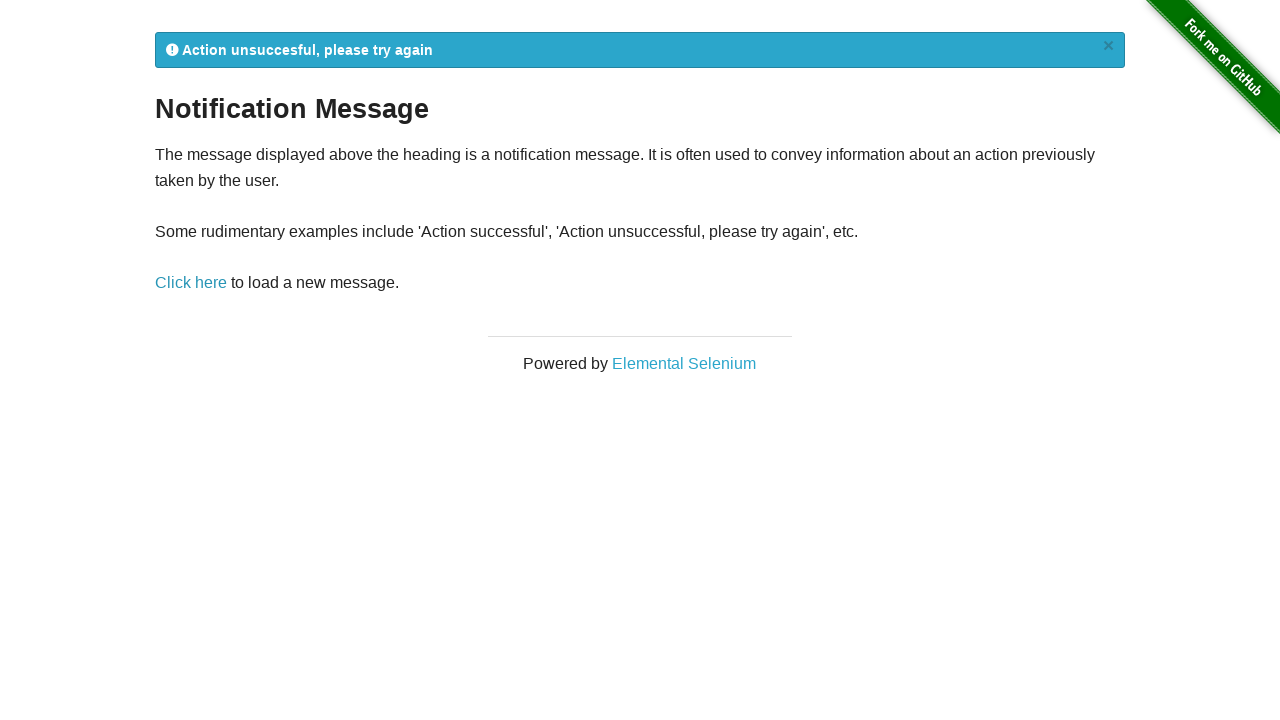

Retrieved notification message (iteration 1): 
            Action unsuccesful, please try again
            ×
          
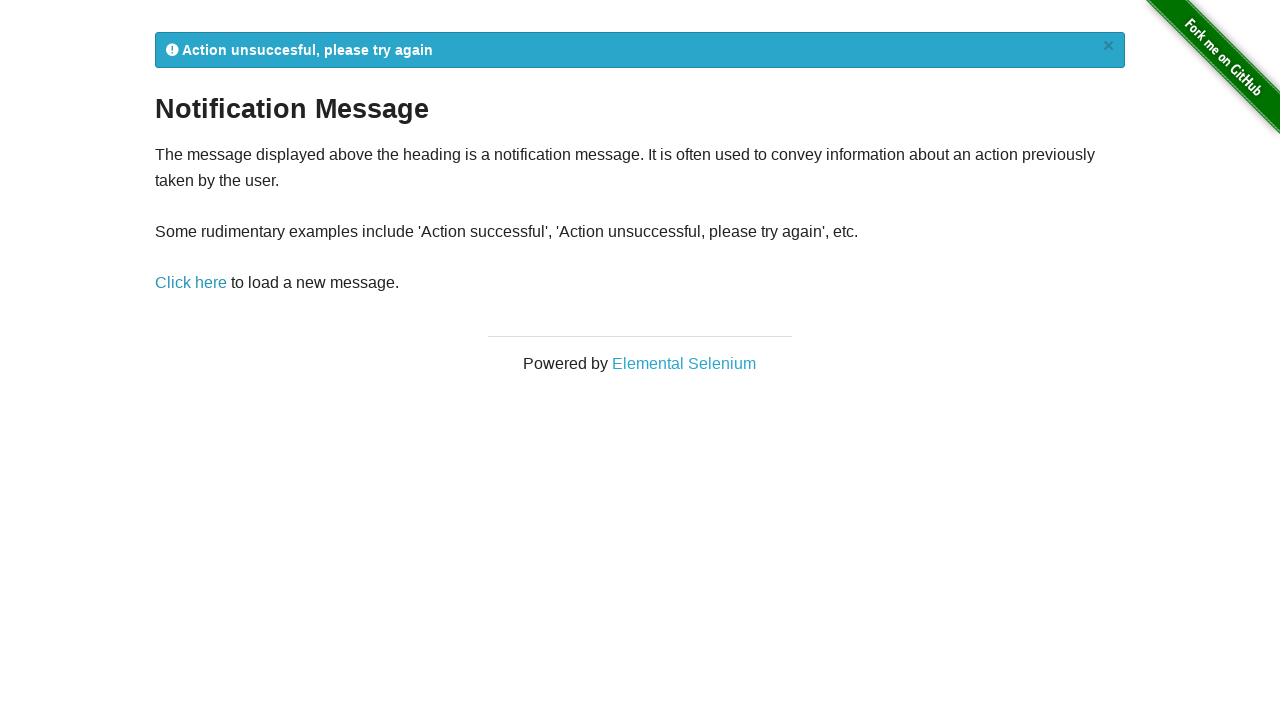

Clicked the 'Click here' link again (iteration 2) at (191, 283) on xpath=//a[@href='/notification_message']
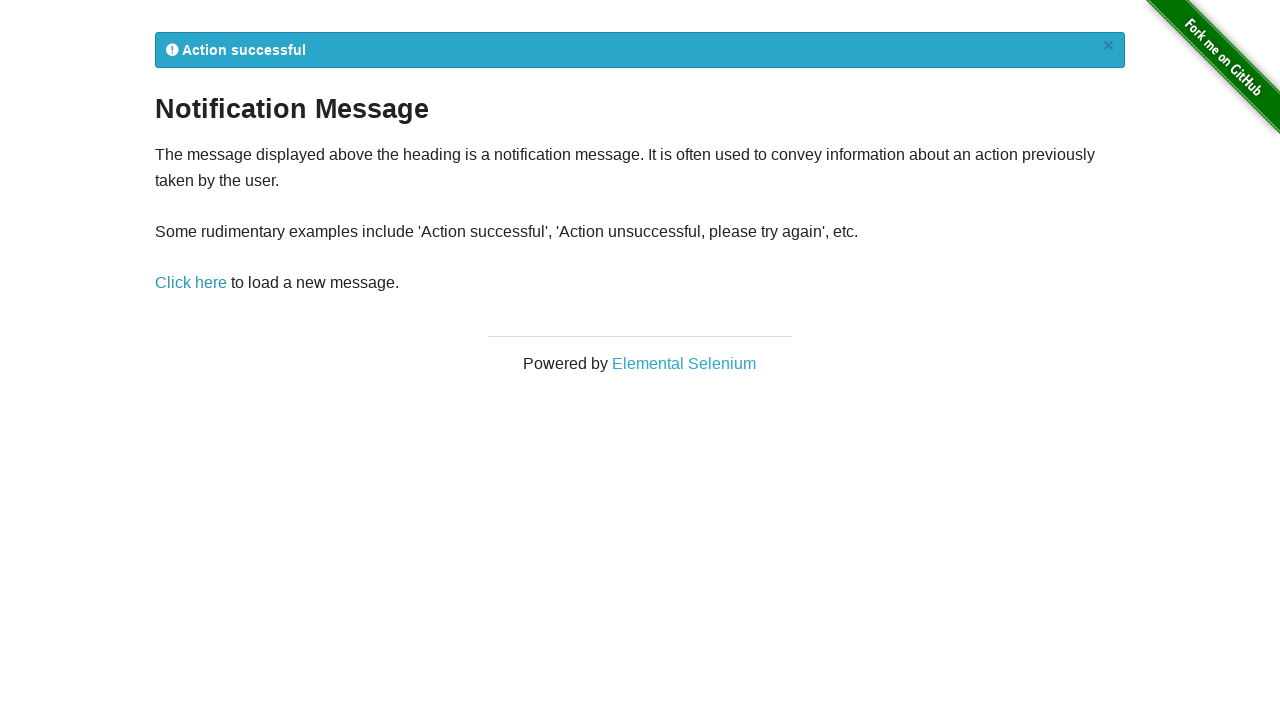

Flash notice message appeared (iteration 2)
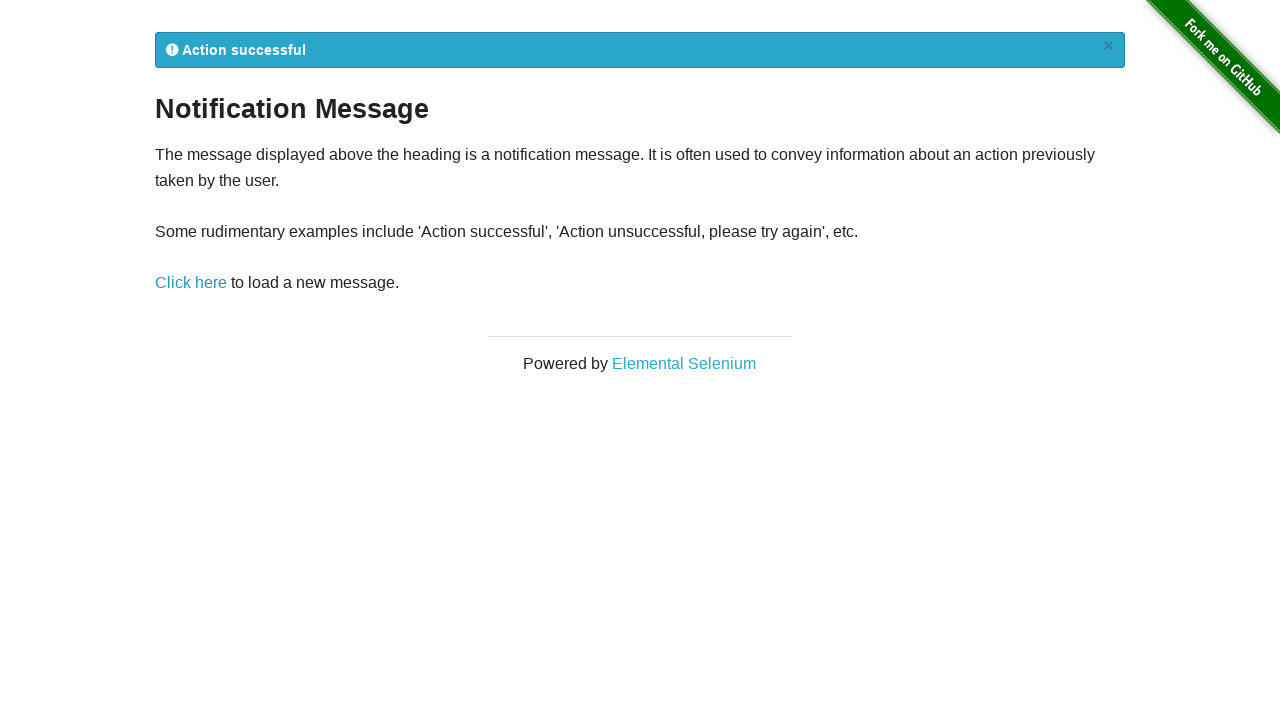

Retrieved notification message (iteration 2): 
            Action successful
            ×
          
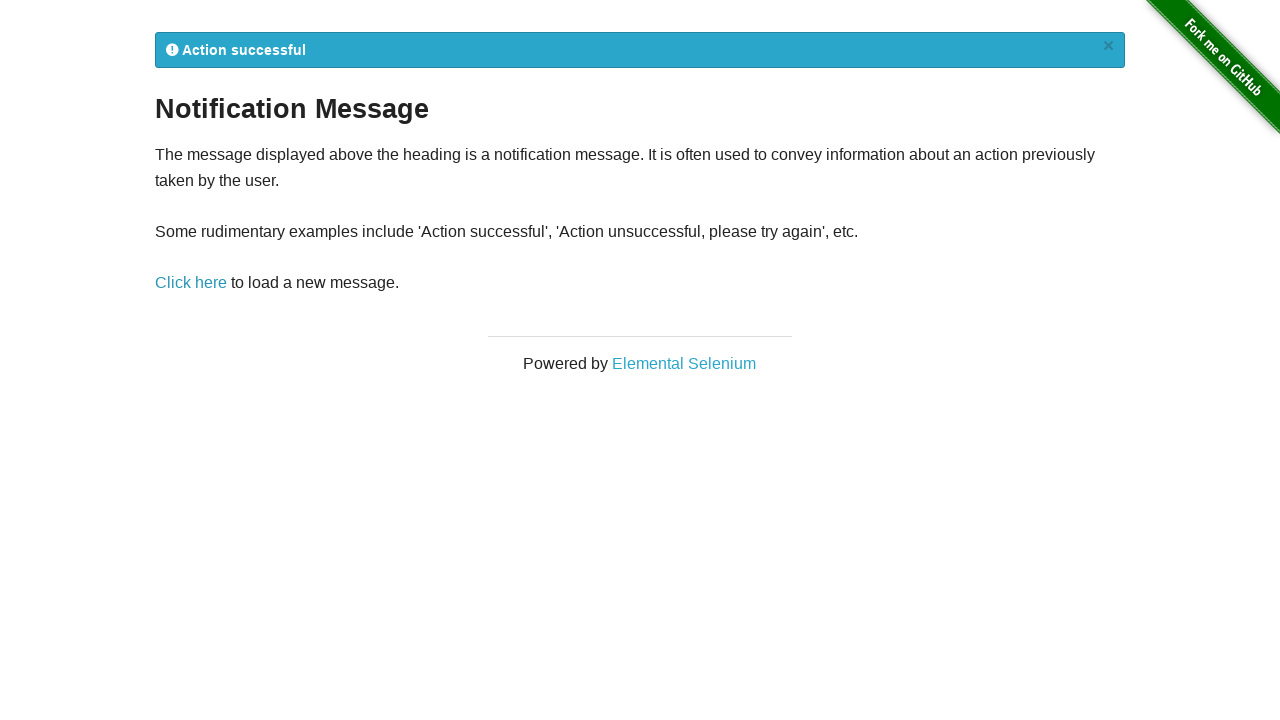

Notification message matching test completed. Repeated message found after 2 iterations
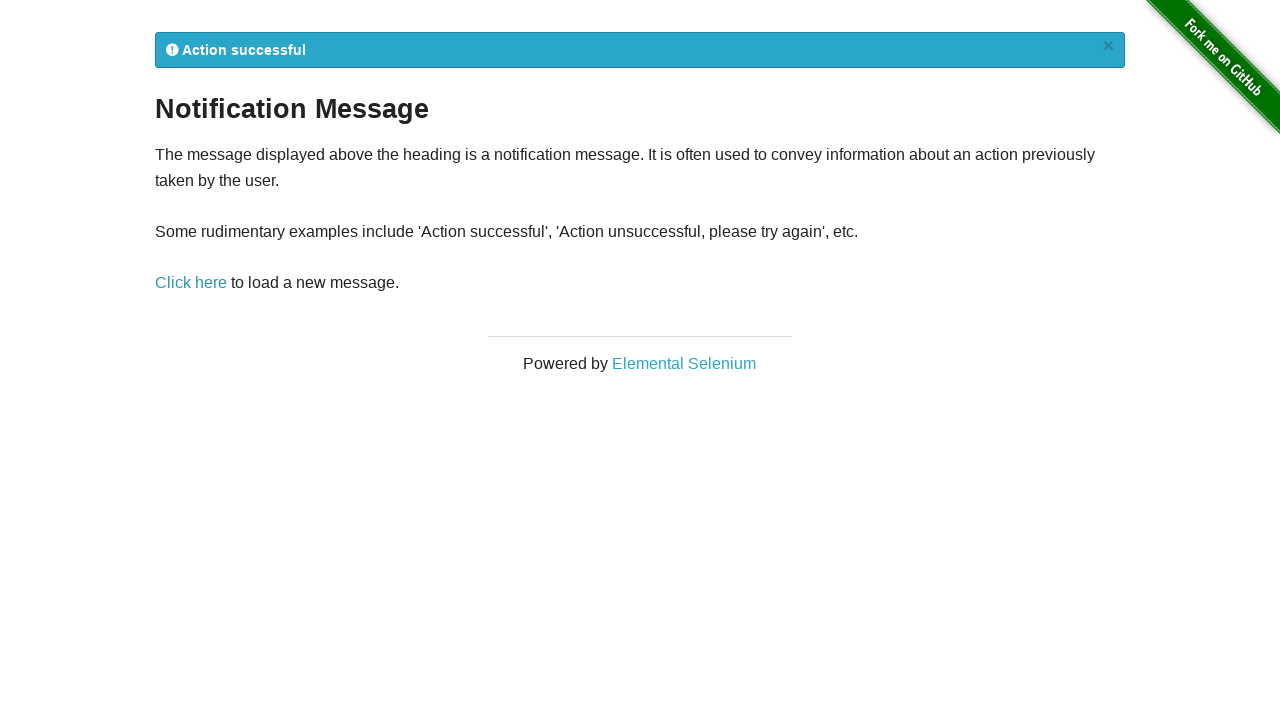

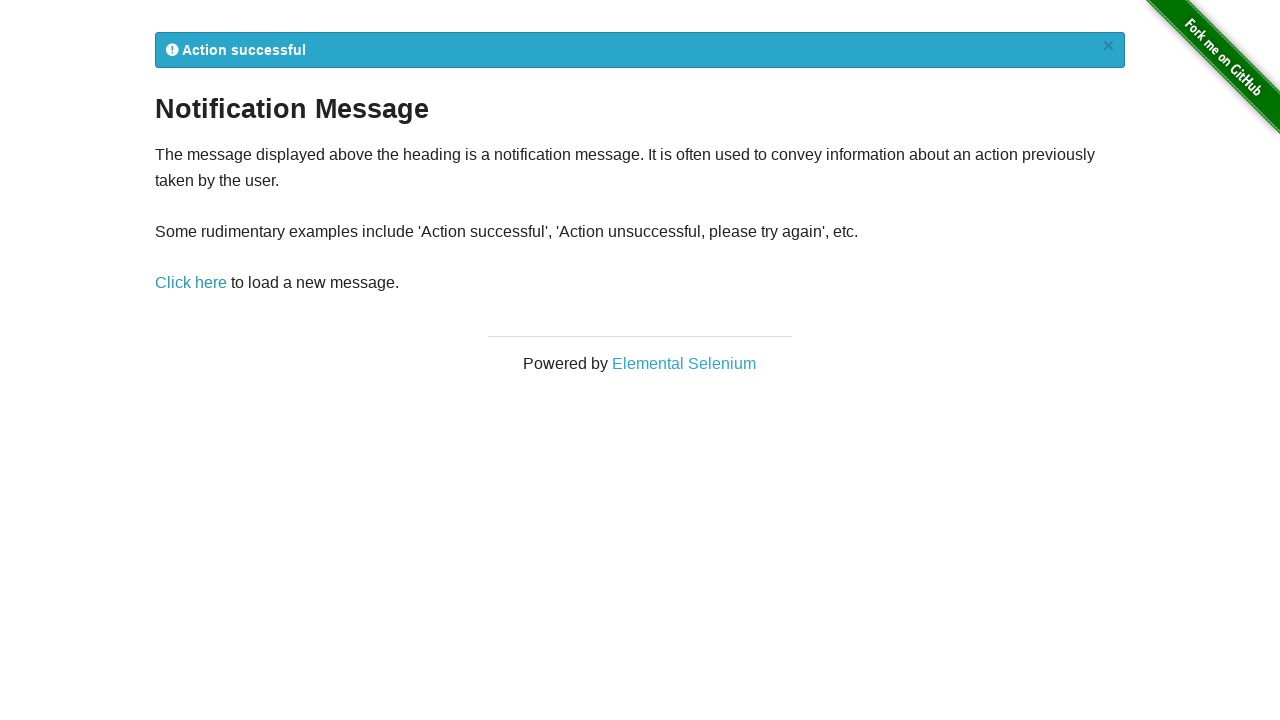